Tests checkbox functionality by selecting checkboxes if they are not already selected and verifying they are checked

Starting URL: http://the-internet.herokuapp.com/checkboxes

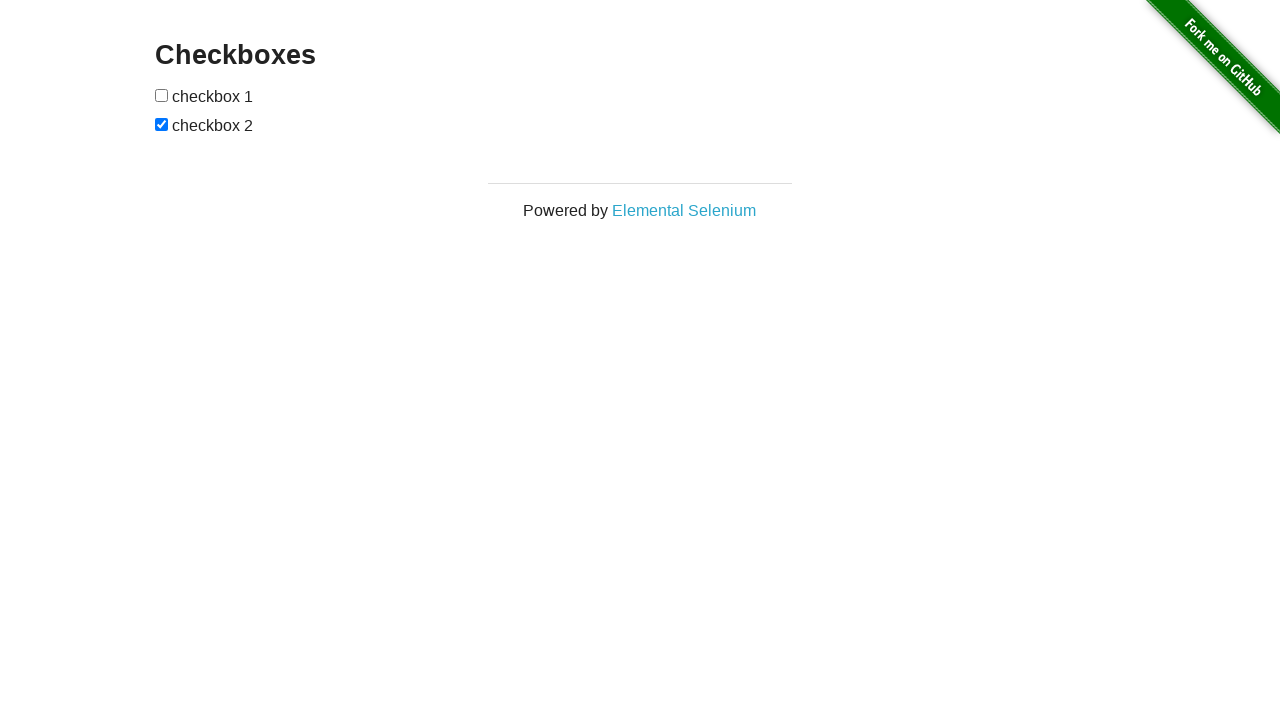

Located all checkboxes on the page
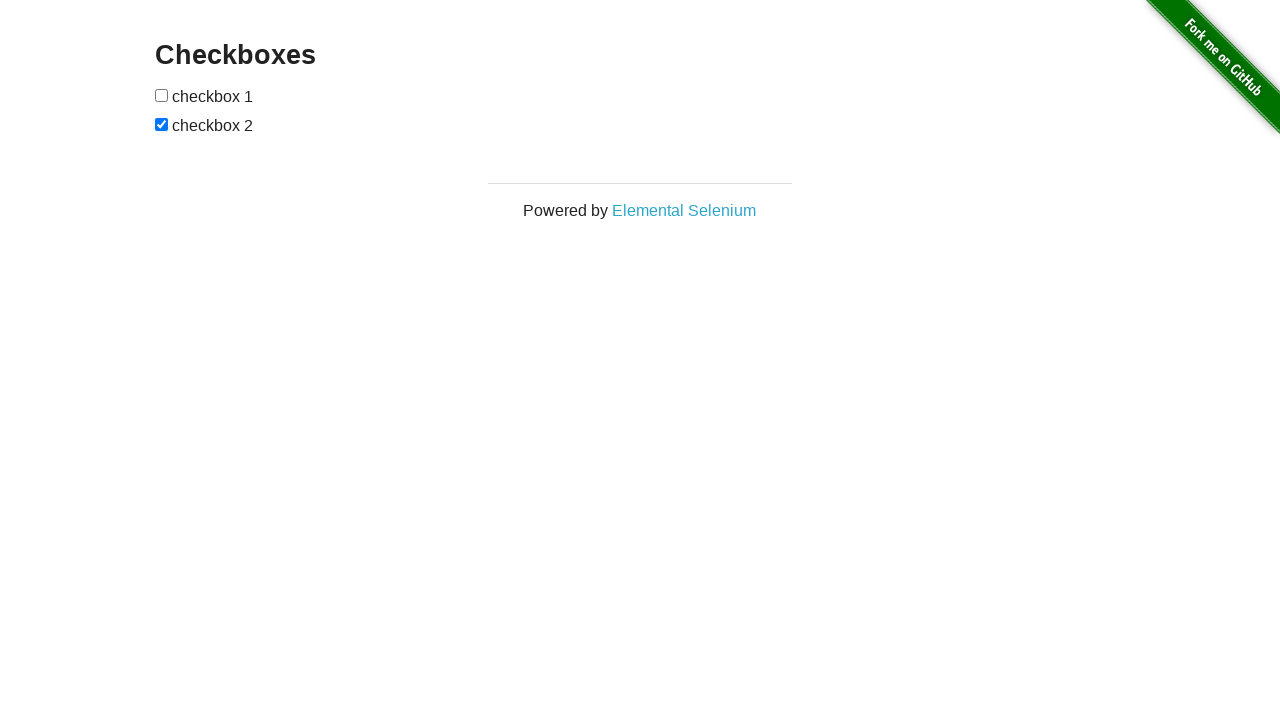

Selected first checkbox element
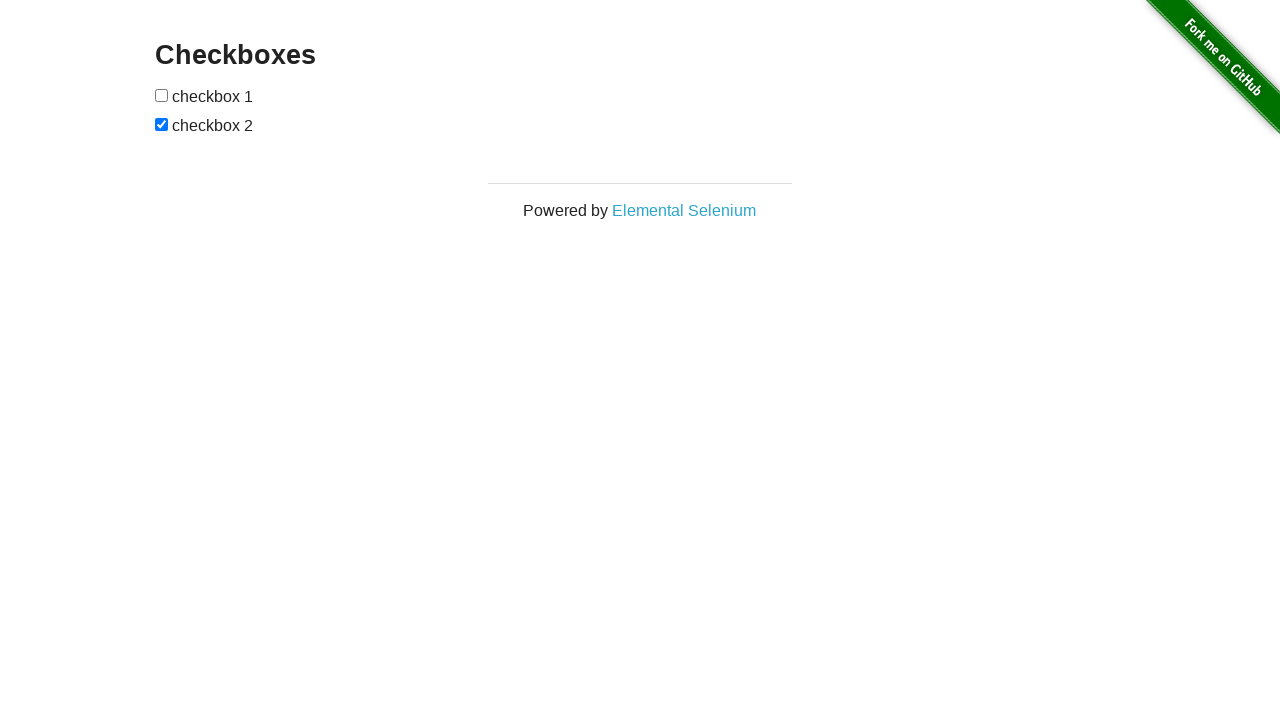

Selected second checkbox element
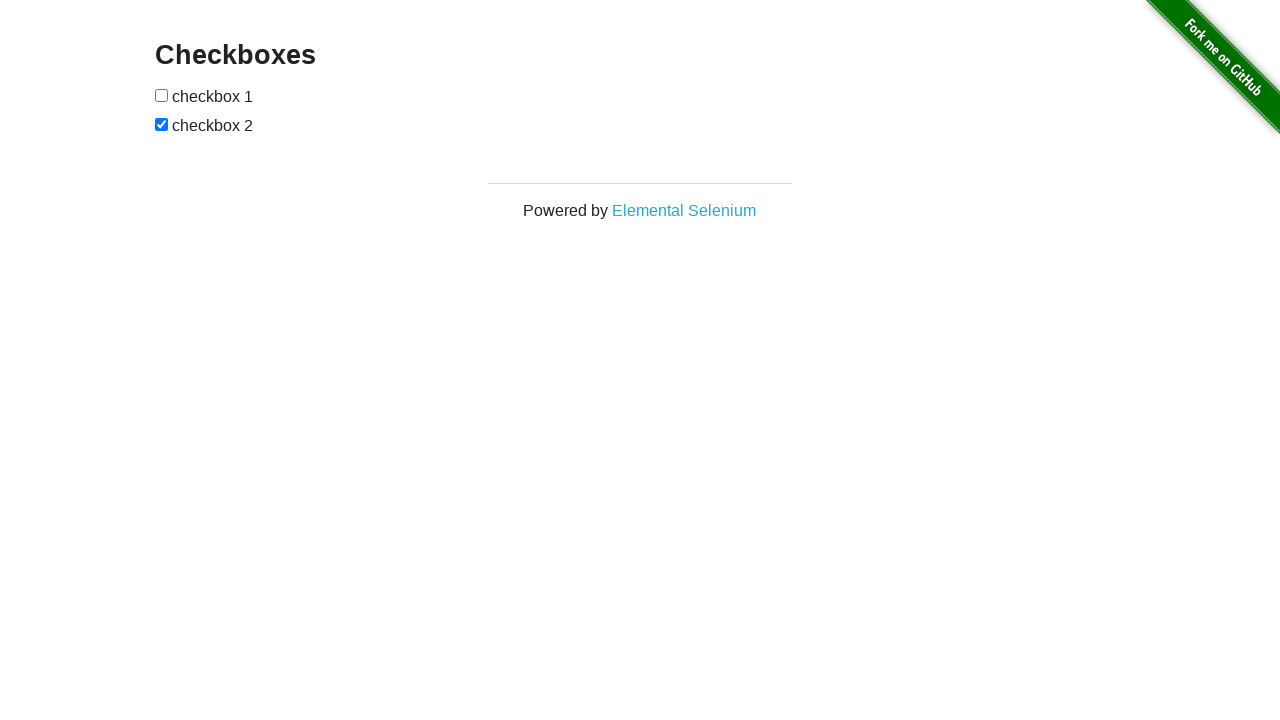

Clicked first checkbox to select it at (162, 95) on input[type='checkbox'] >> nth=0
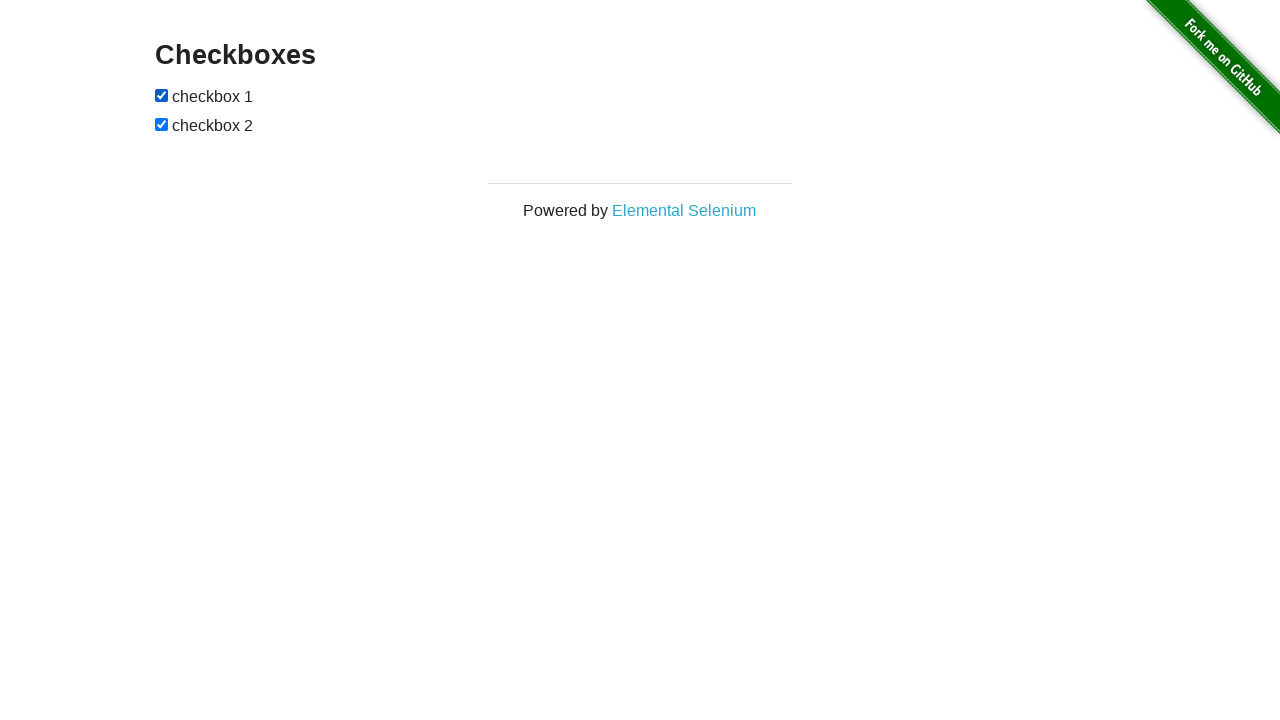

Second checkbox was already selected, no action needed
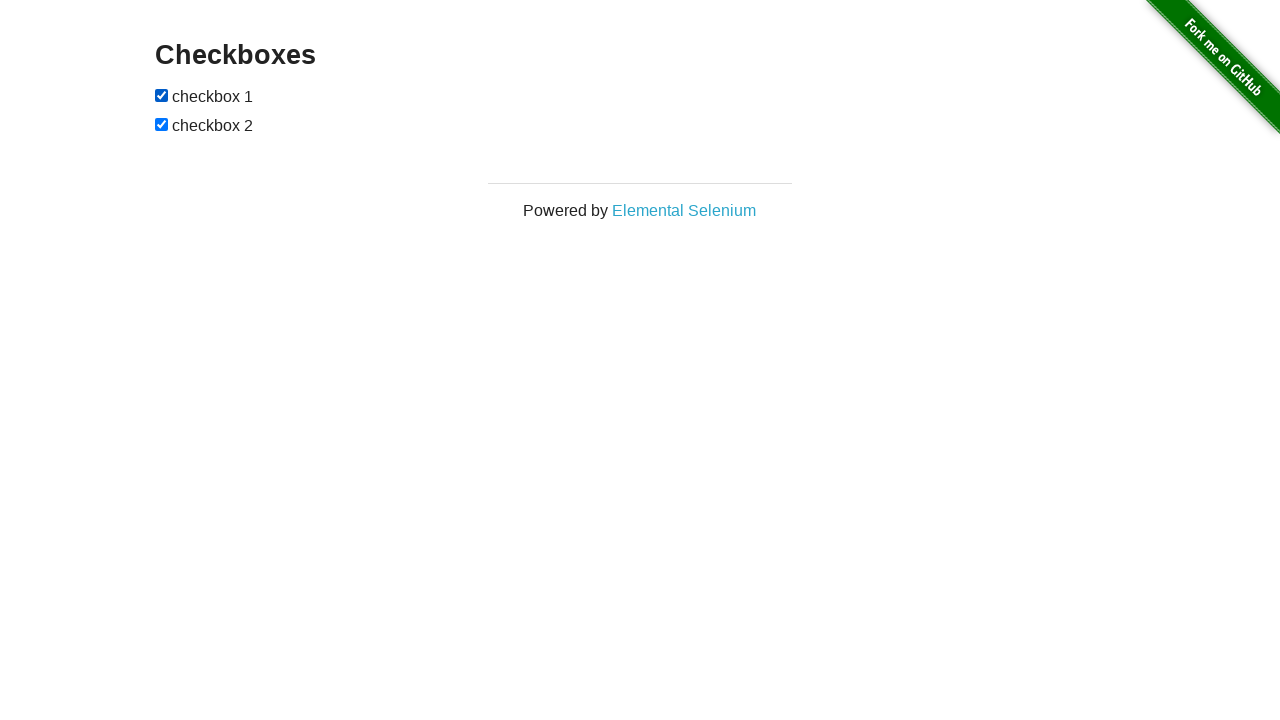

Verified first checkbox is checked
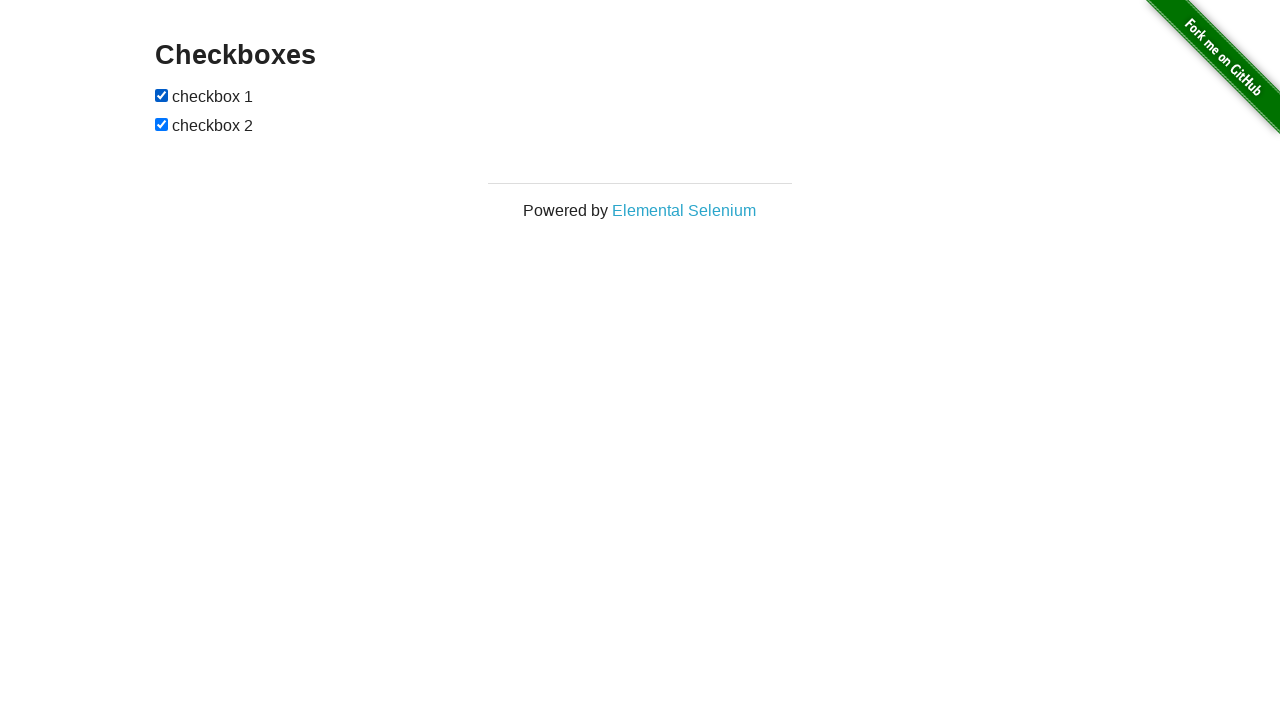

Verified second checkbox is checked
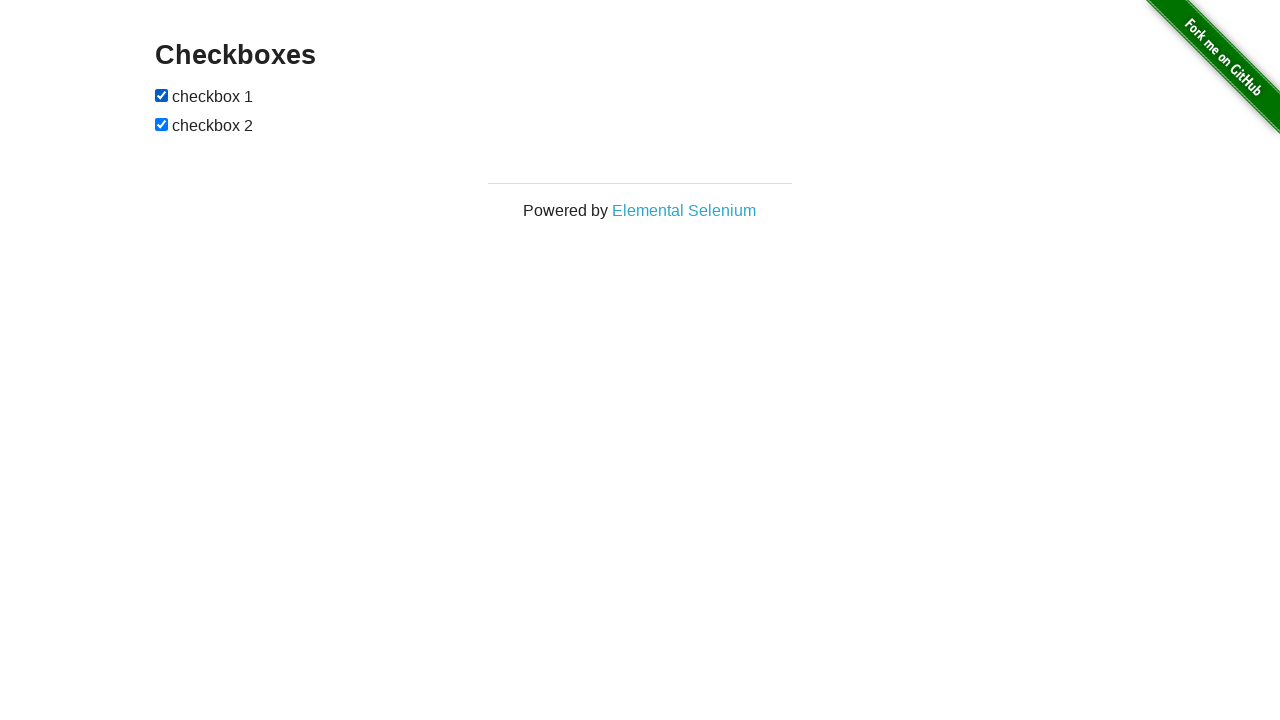

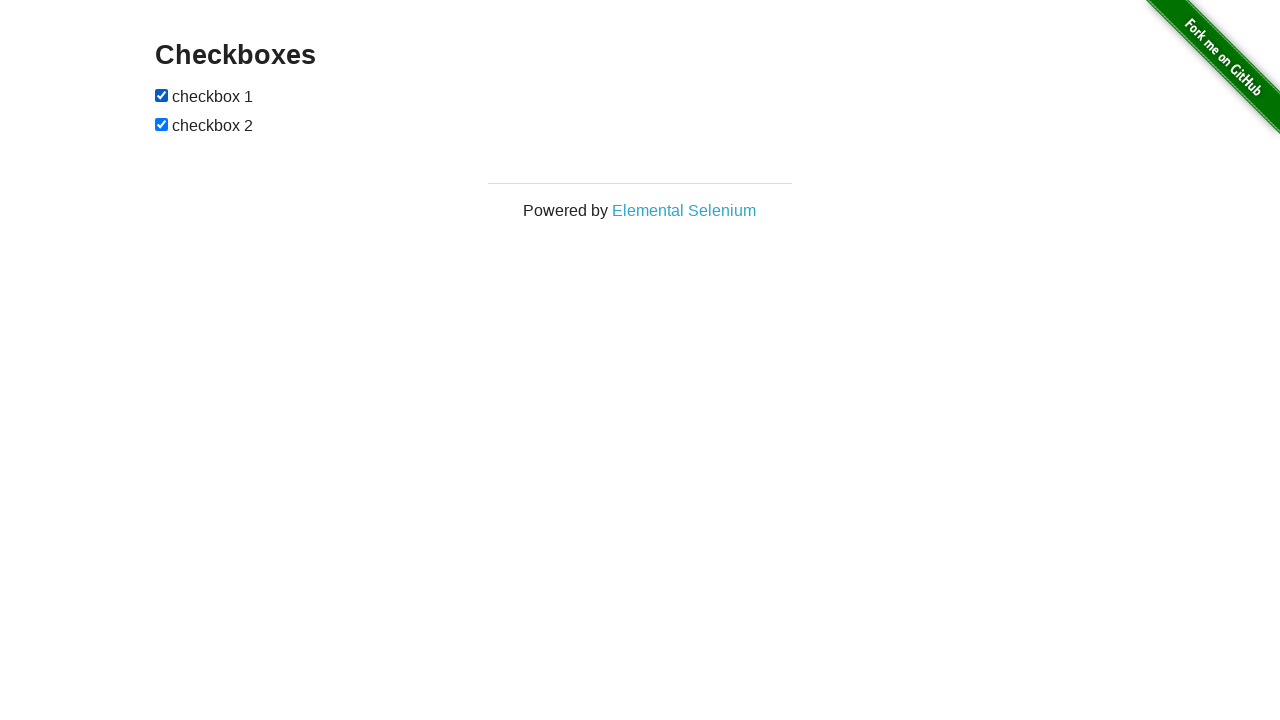